Searches for "Alan Walker" on YouTube by filling the search box and clicking the search button

Starting URL: https://www.youtube.com

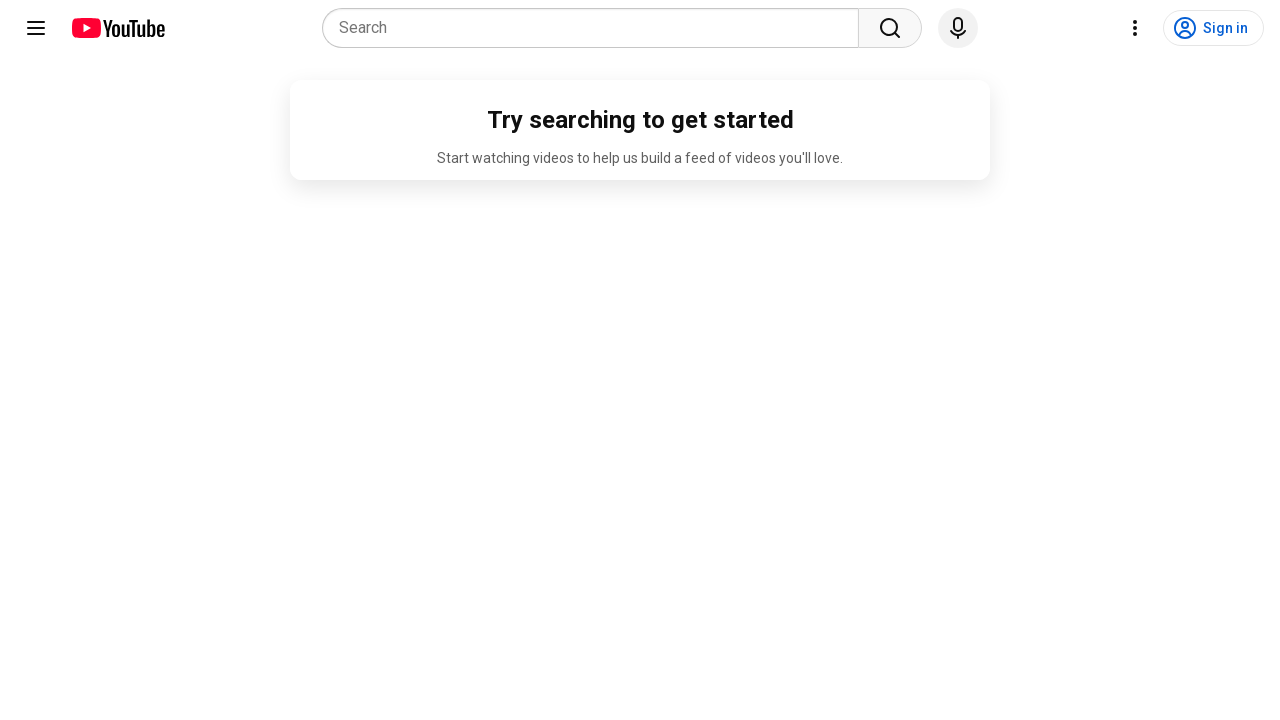

Filled YouTube search box with 'Alan Walker' on input[name='search_query']
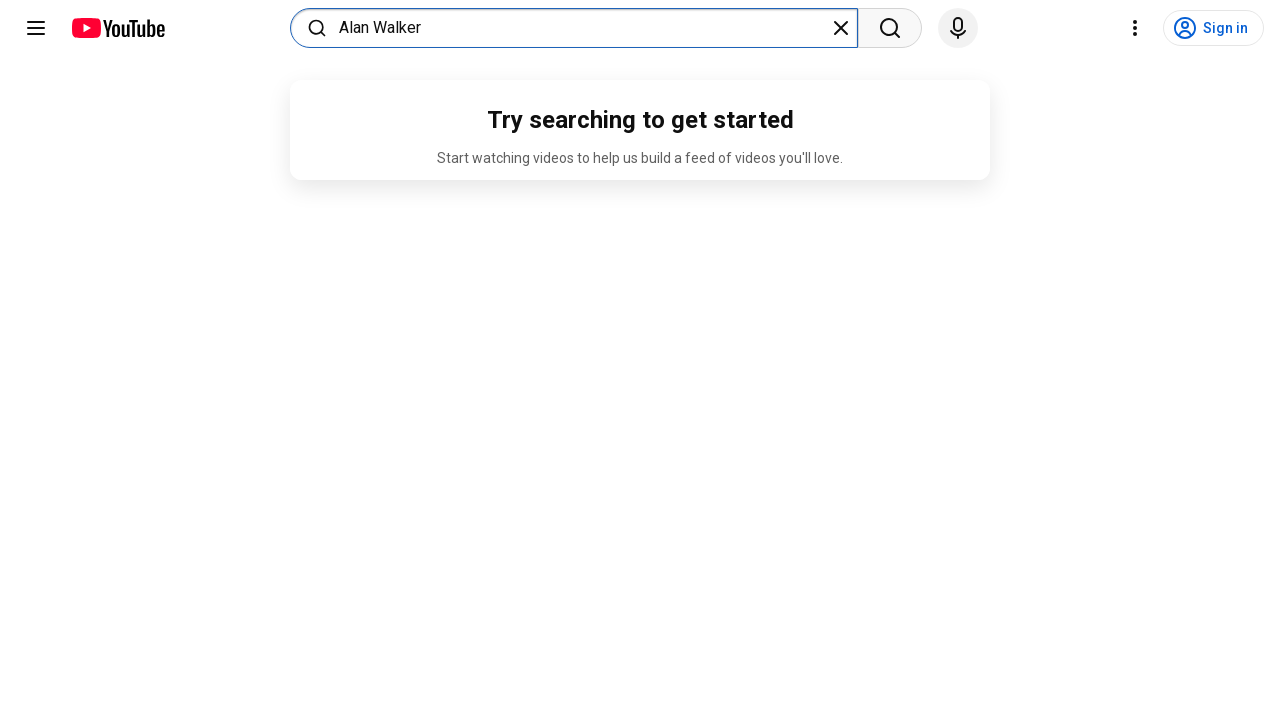

Clicked search button to search for Alan Walker at (890, 28) on button[aria-label='Search']
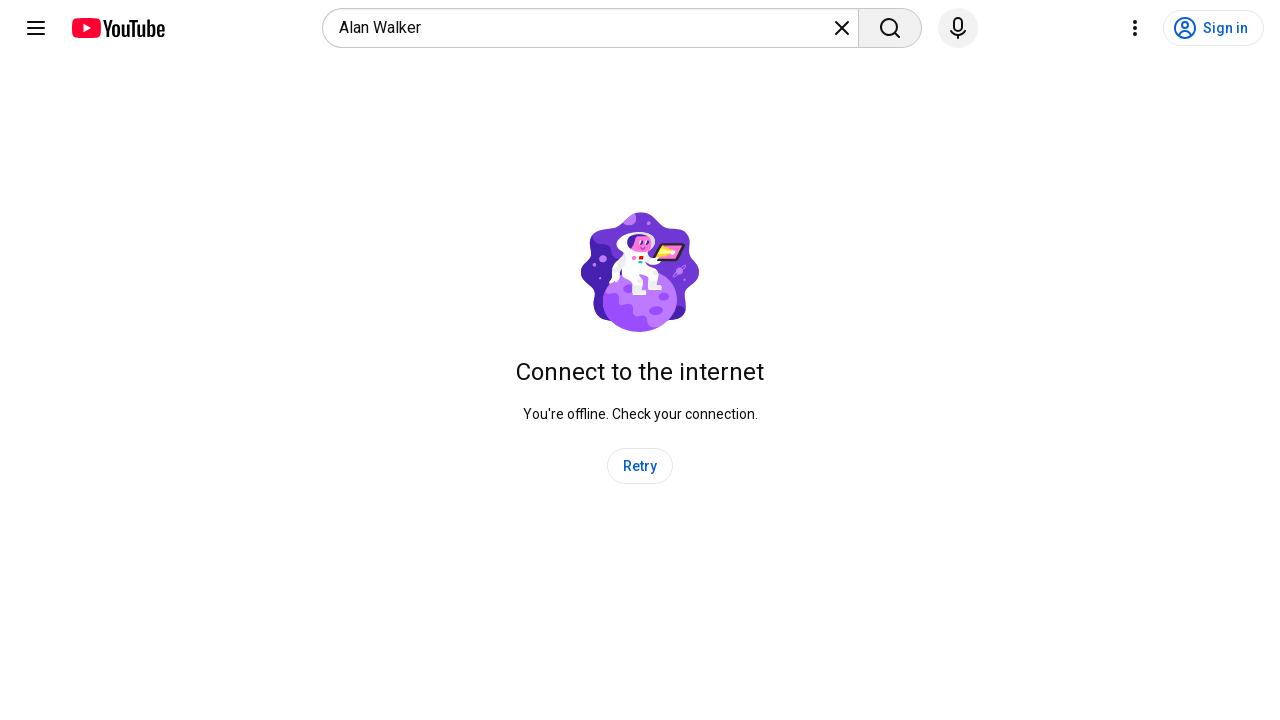

Waited for search results to load (networkidle)
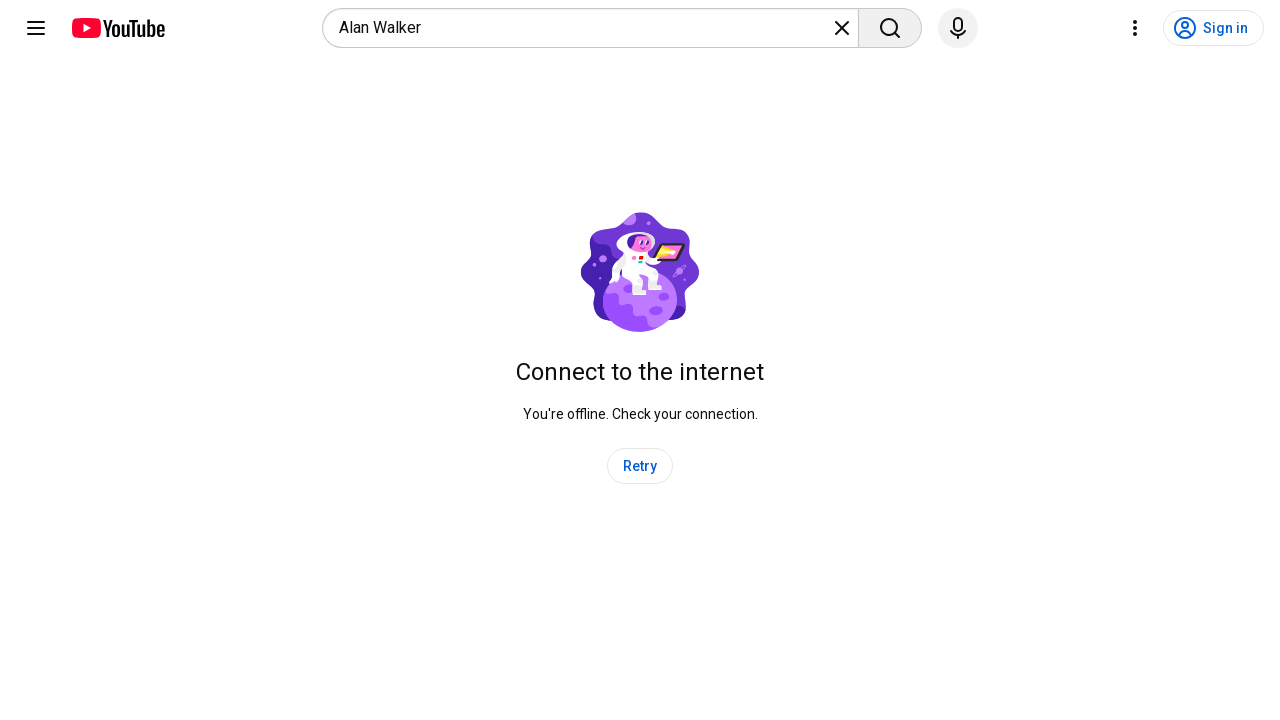

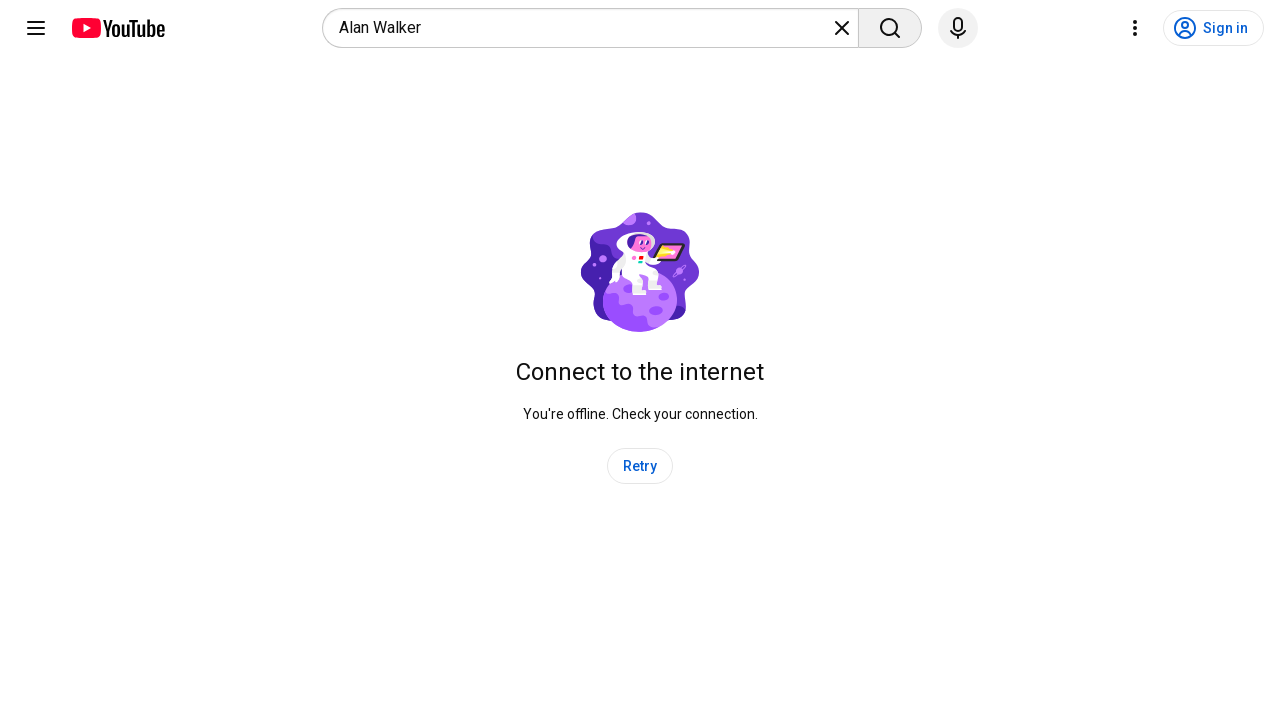